Tests clicking a button that triggers a confirm dialog and dismisses/cancels it

Starting URL: https://demoqa.com/alerts

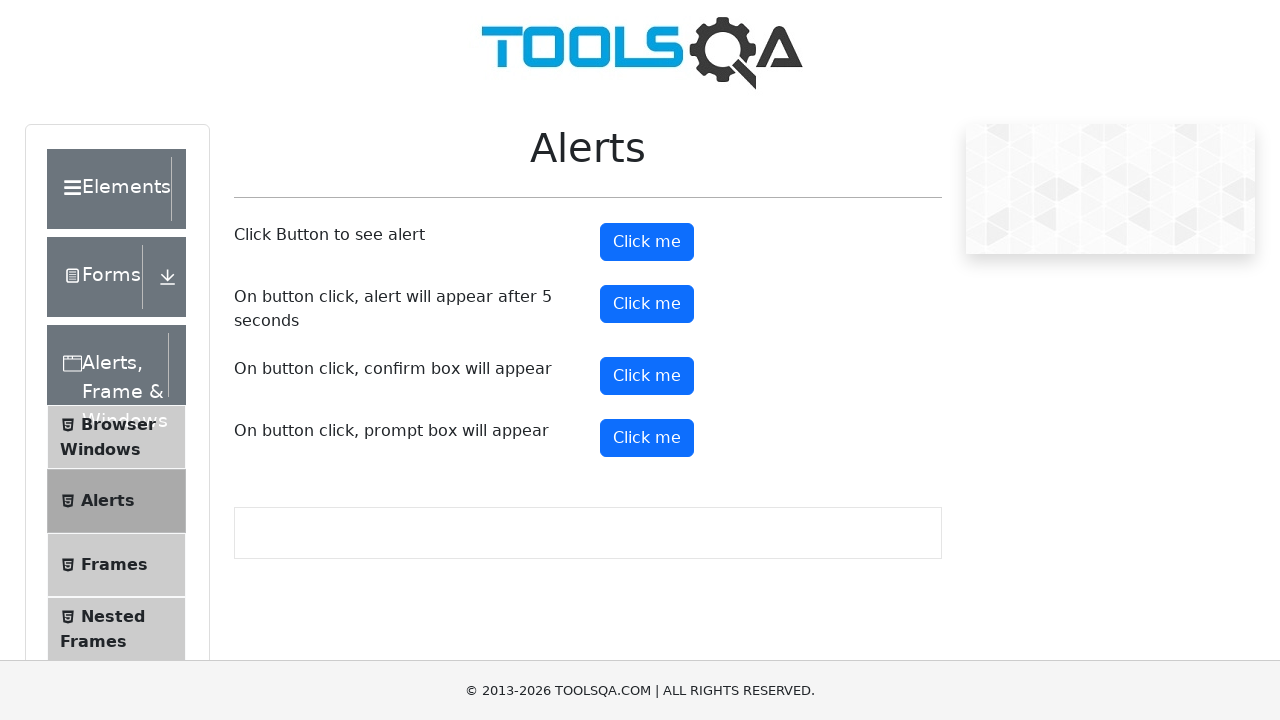

Set up dialog handler to dismiss confirm dialog
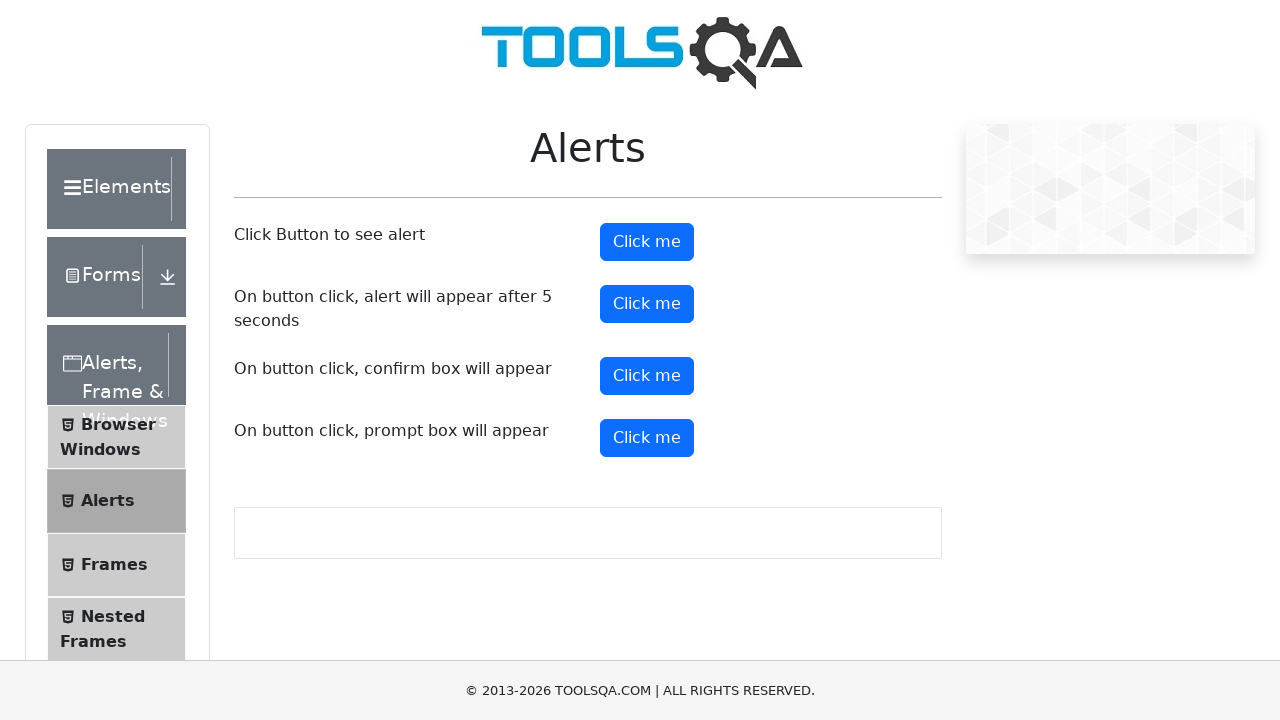

Clicked confirm button to trigger confirm dialog at (647, 376) on #confirmButton
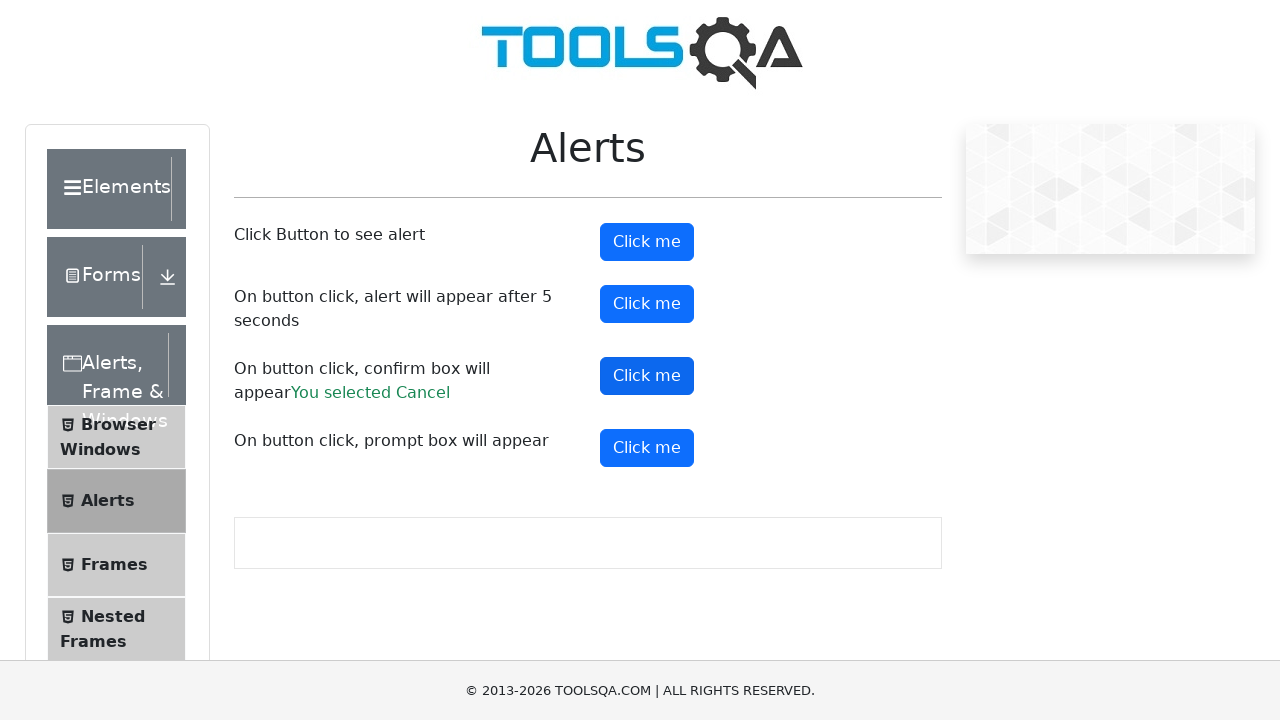

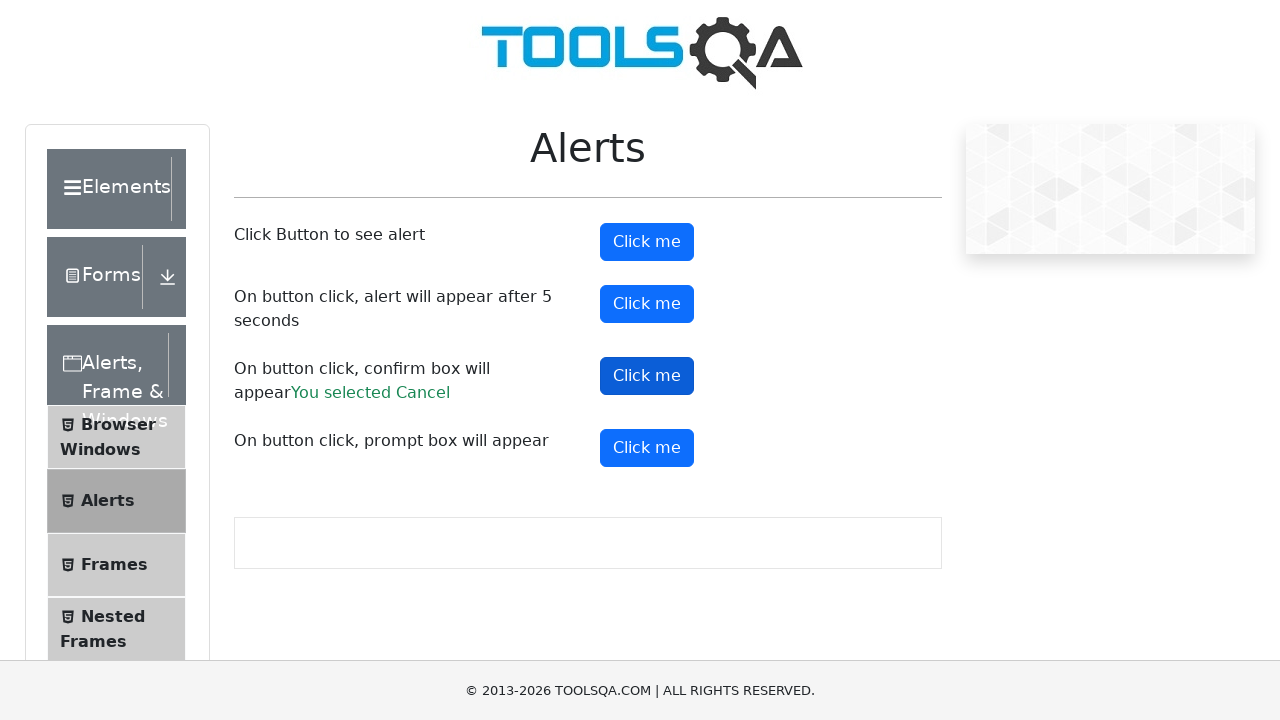